Tests the jQuery UI datepicker widget by clicking on the date input field and setting a date value using JavaScript execution

Starting URL: https://jqueryui.com/datepicker/

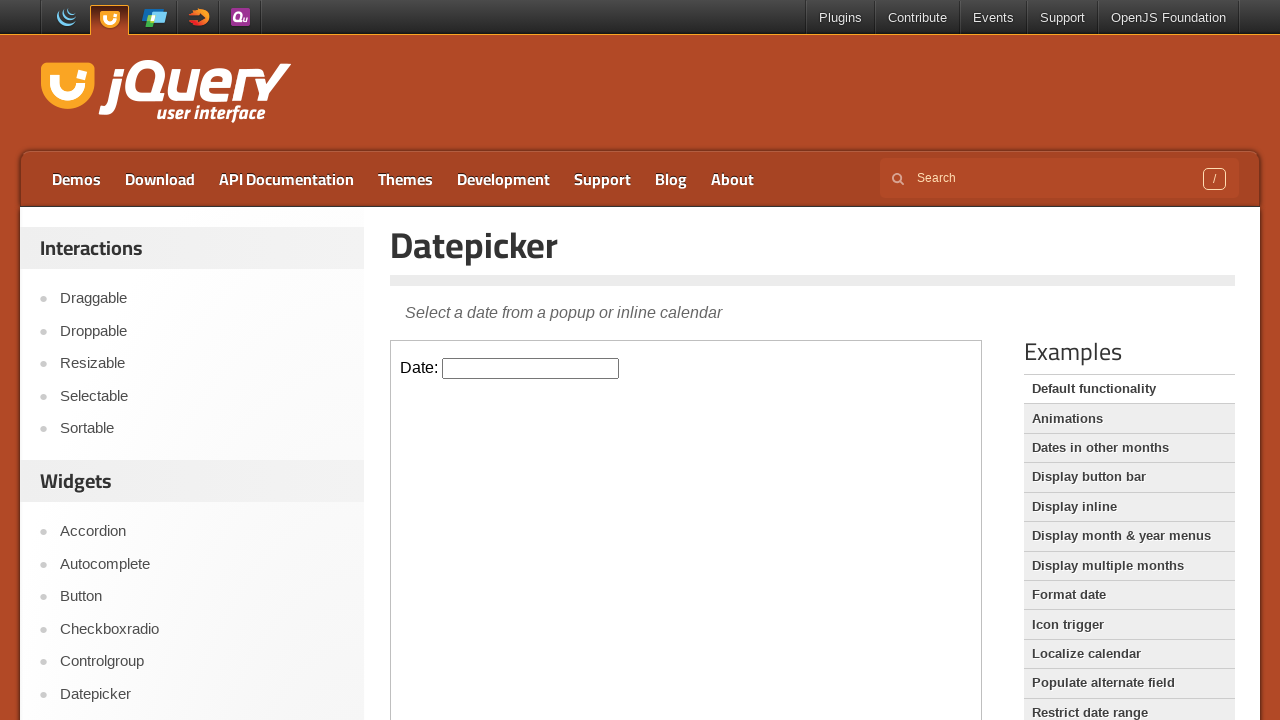

Located the demo-frame iframe containing the datepicker
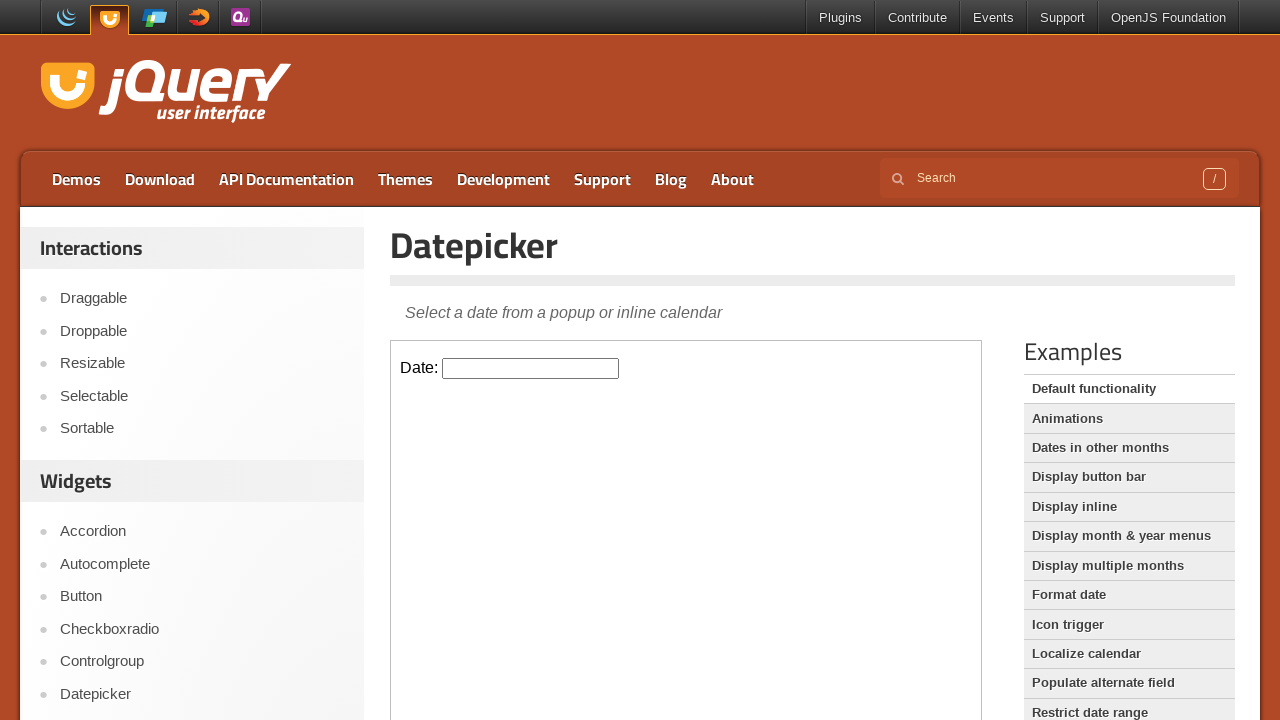

Clicked on the datepicker input field at (531, 368) on iframe.demo-frame >> nth=0 >> internal:control=enter-frame >> #datepicker
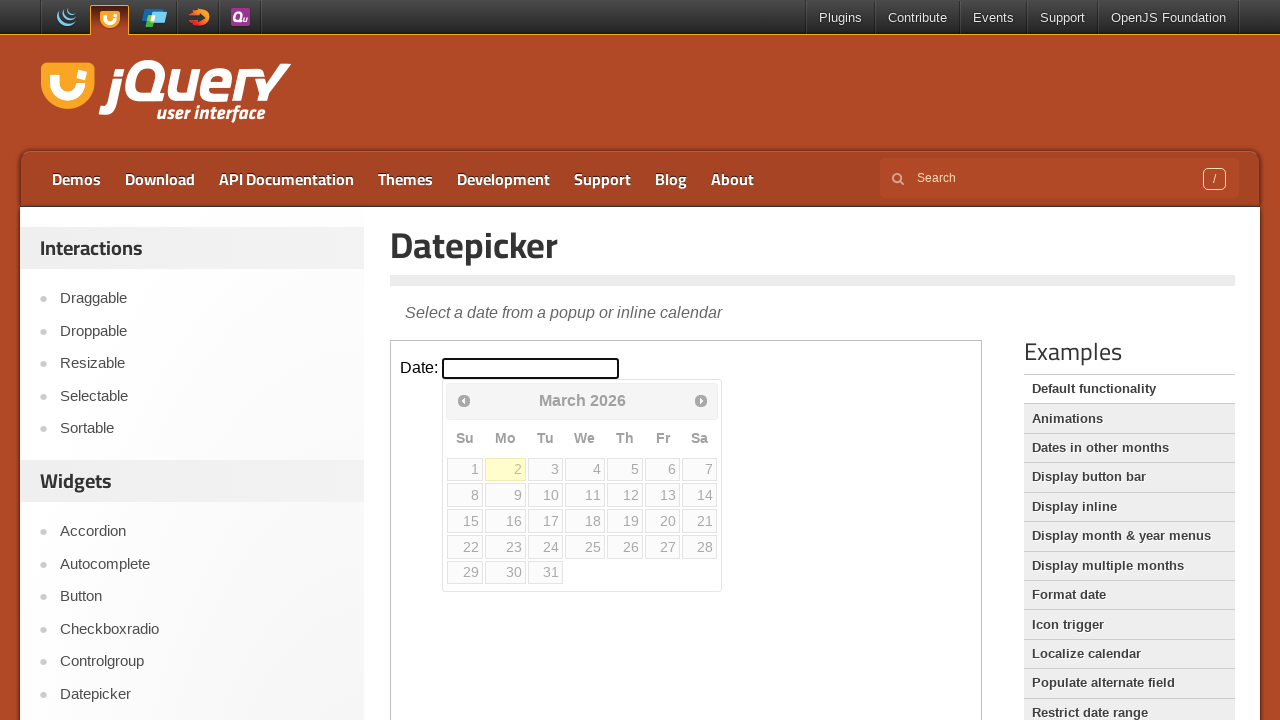

Set date value to '03/03/2025' using JavaScript
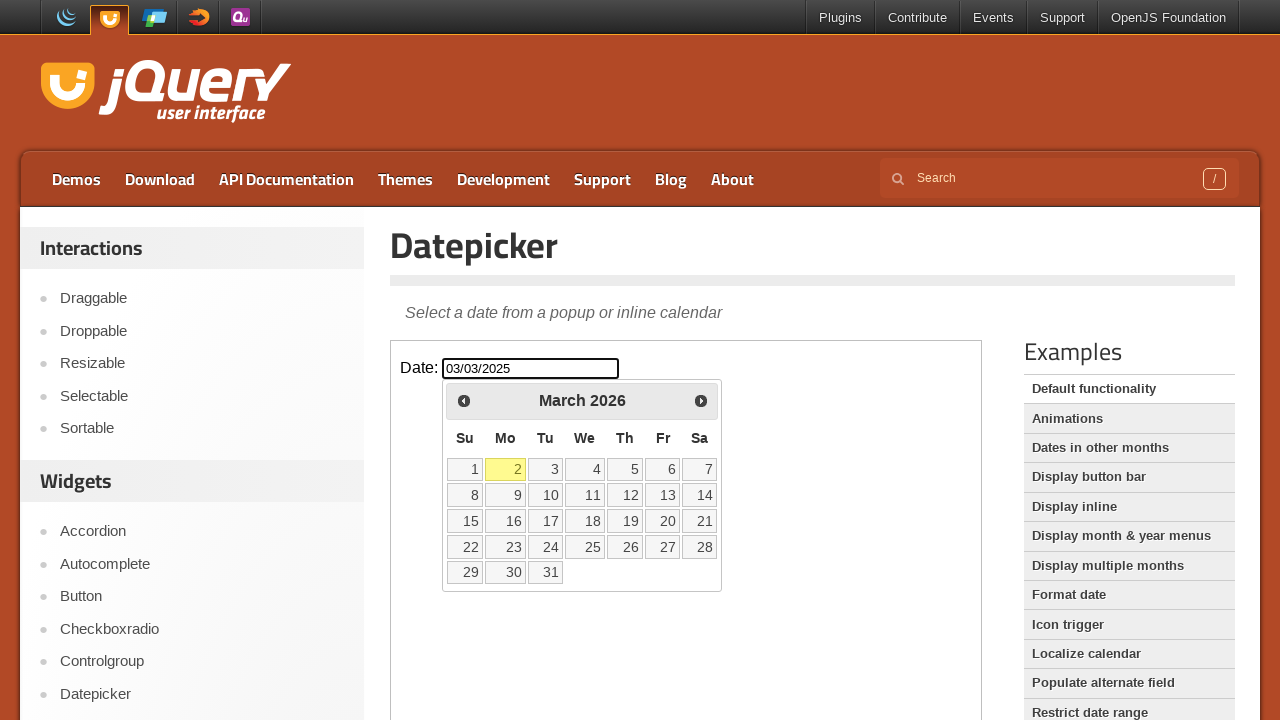

Clicked on the datepicker input field again to confirm the date at (531, 368) on iframe.demo-frame >> nth=0 >> internal:control=enter-frame >> #datepicker
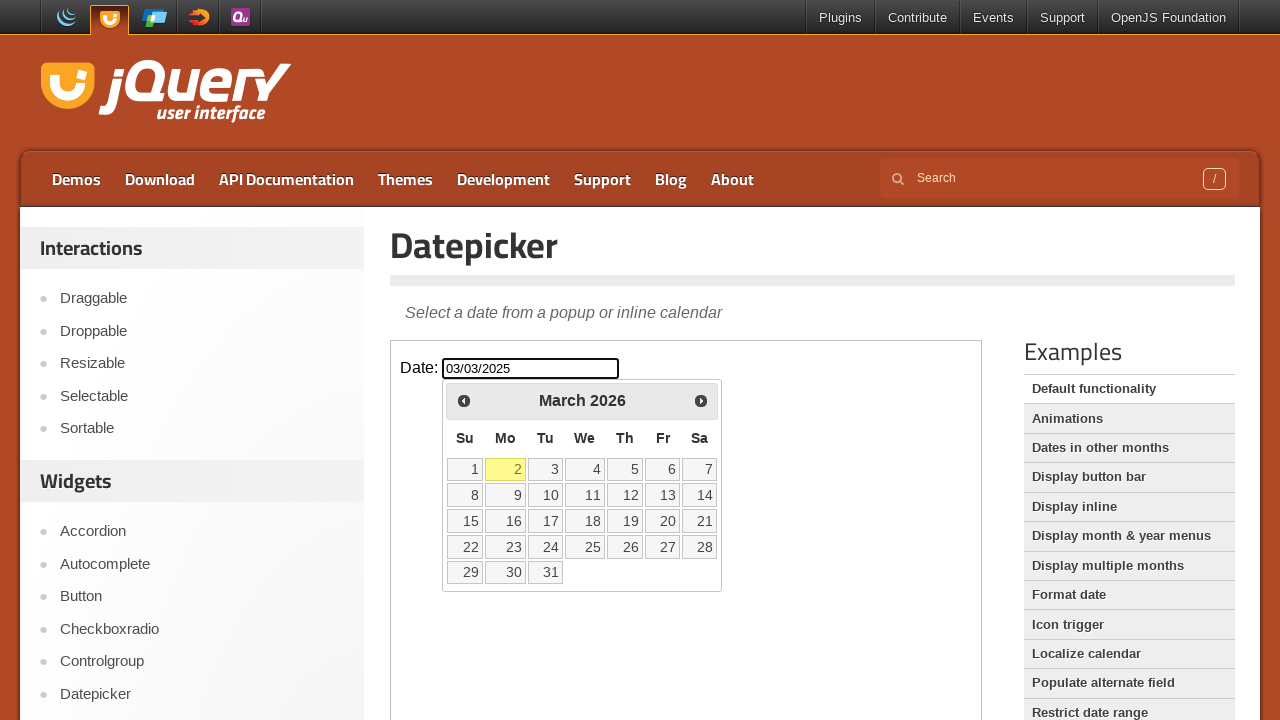

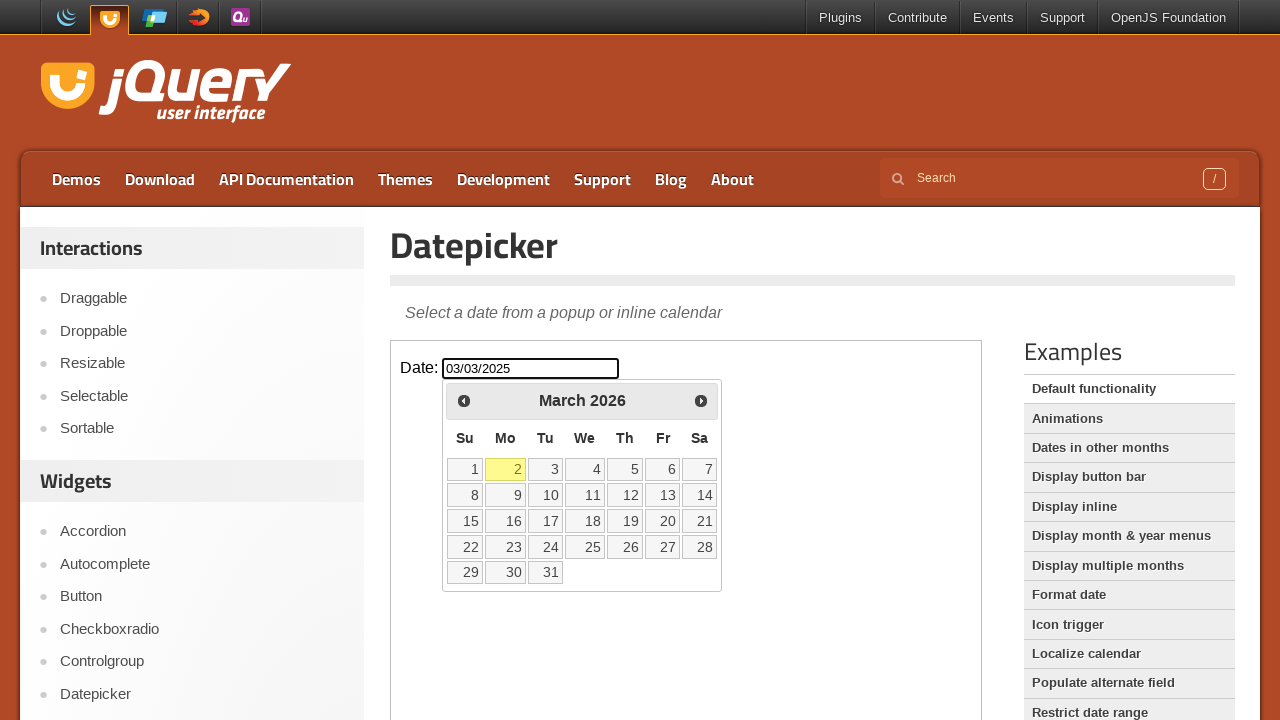